Tests keyboard input by sending the right arrow key to an input field and verifying the key press is detected

Starting URL: https://the-internet.herokuapp.com/key_presses

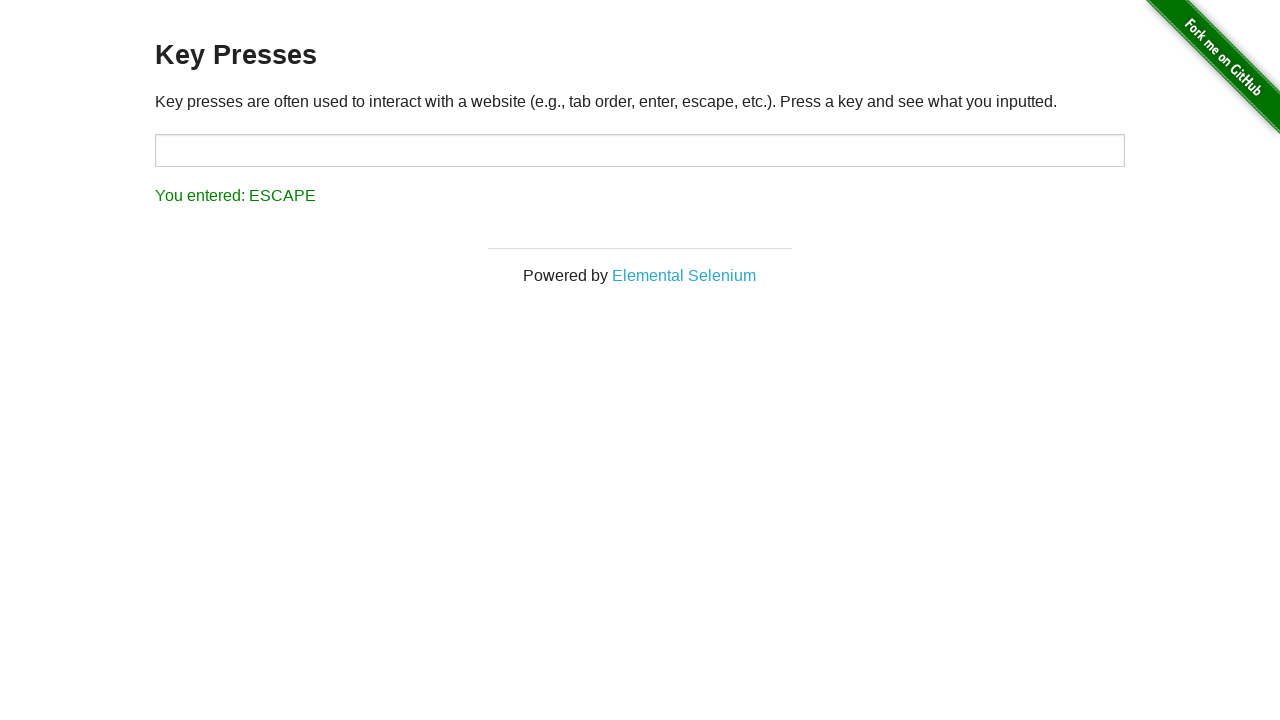

Clicked on the target input field at (640, 150) on #target
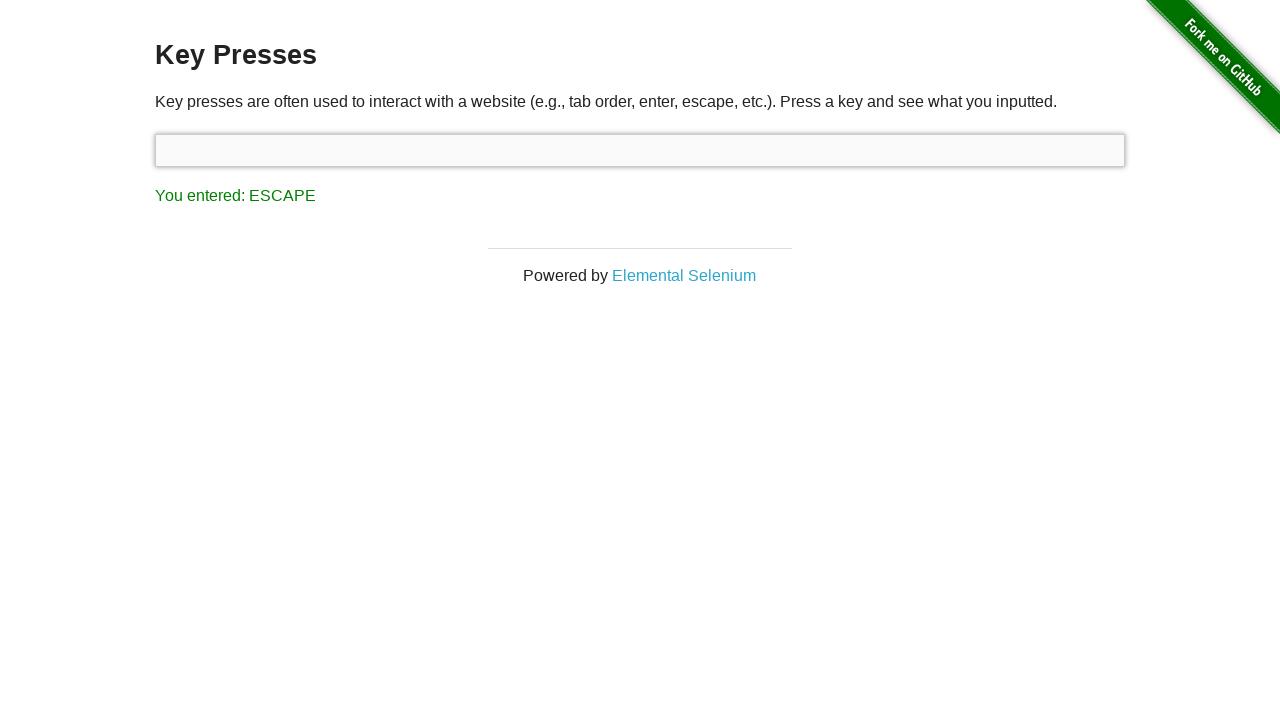

Pressed the right arrow key
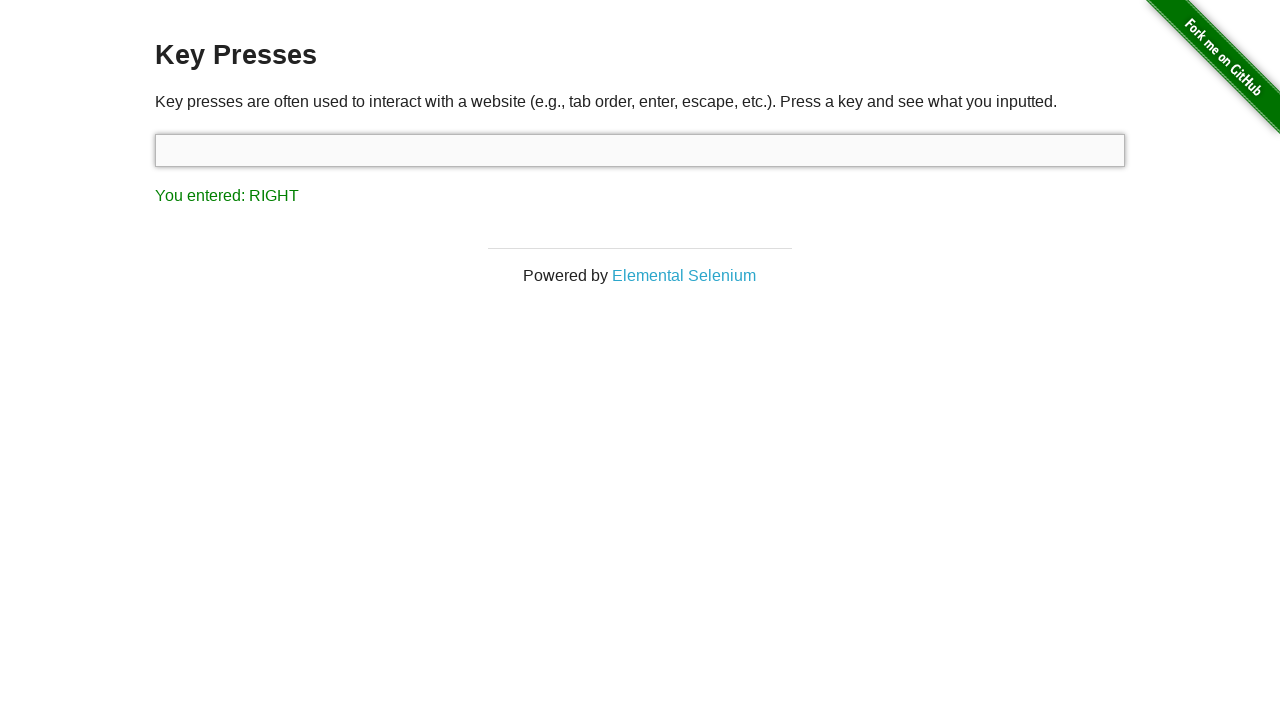

Result element became visible
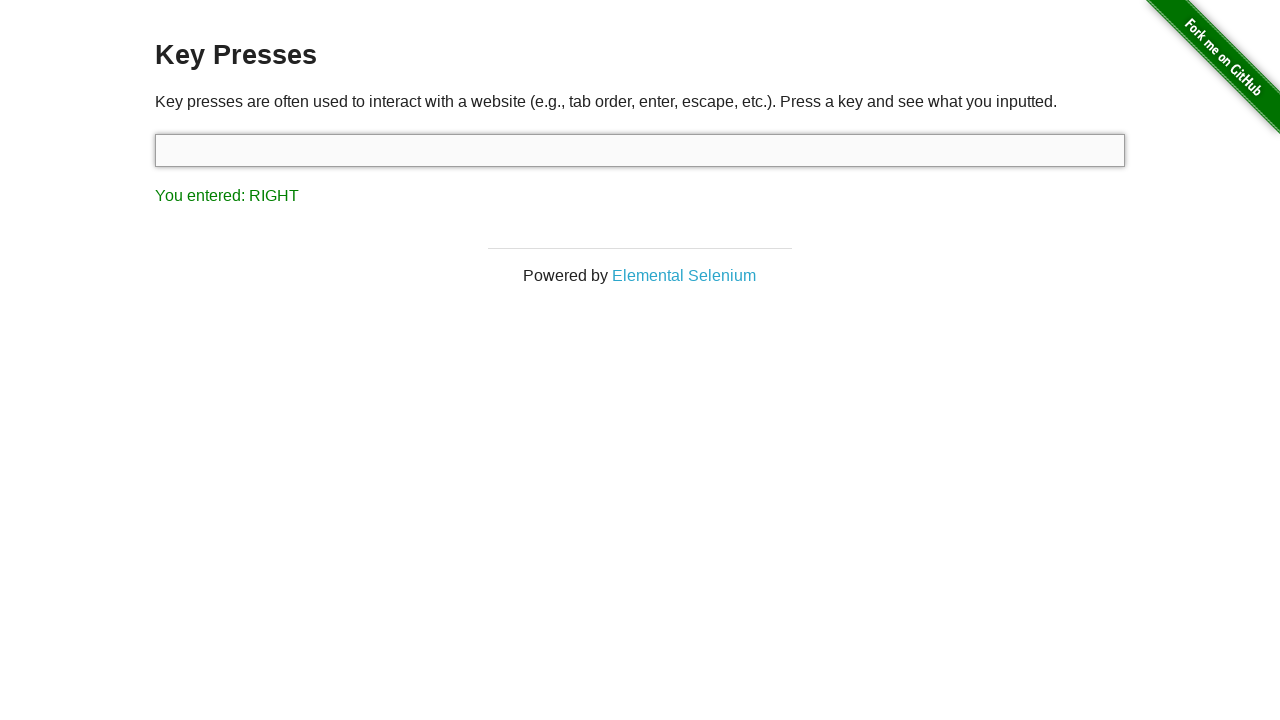

Verified that result text shows 'You entered: RIGHT'
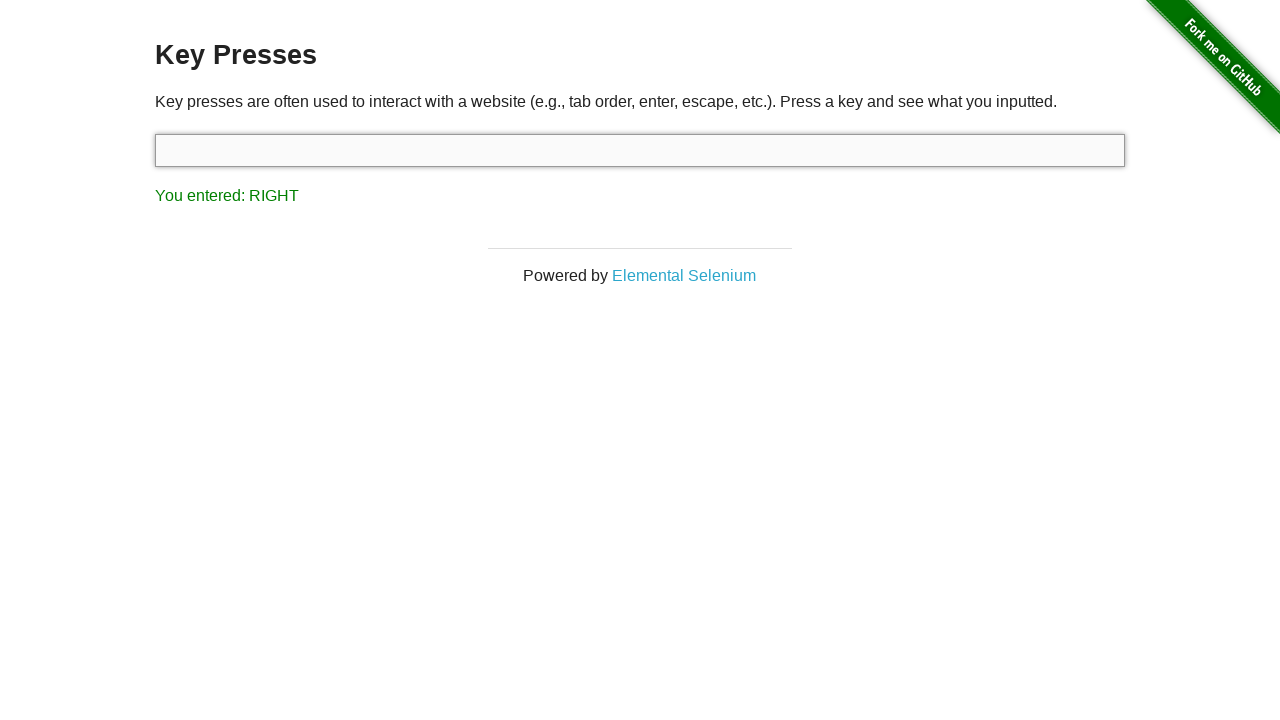

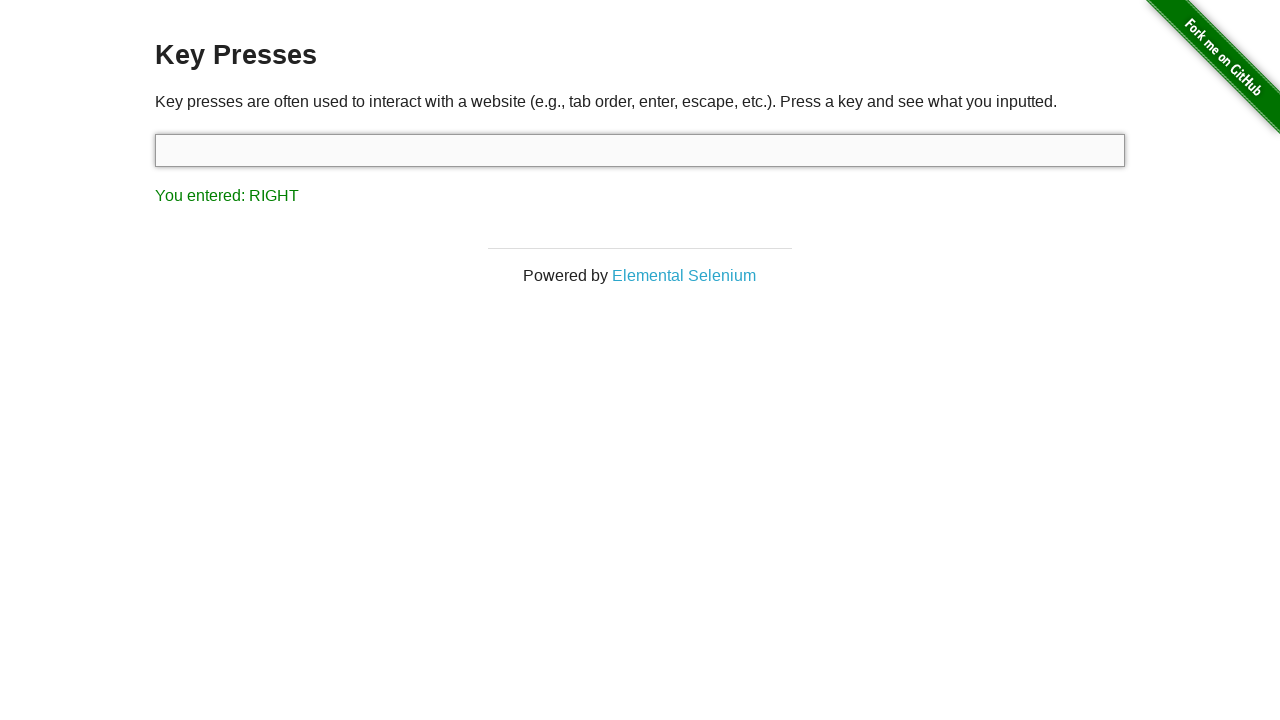